Tests custom pseudo classes by navigating to HTML Elements page, clicking Register button, and interacting with radio button elements

Starting URL: https://techglobal-training.com/frontend

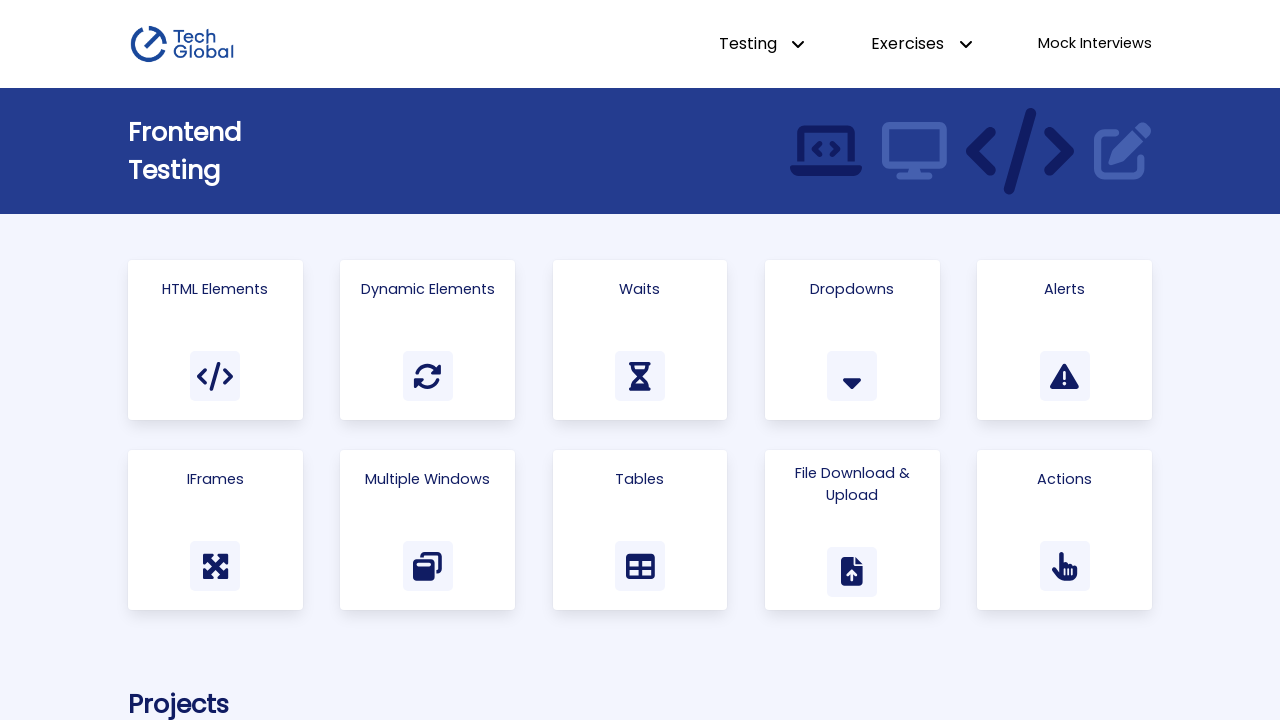

Clicked on HTML Elements card at (215, 289) on .card >> :has-text("HTML Elements")
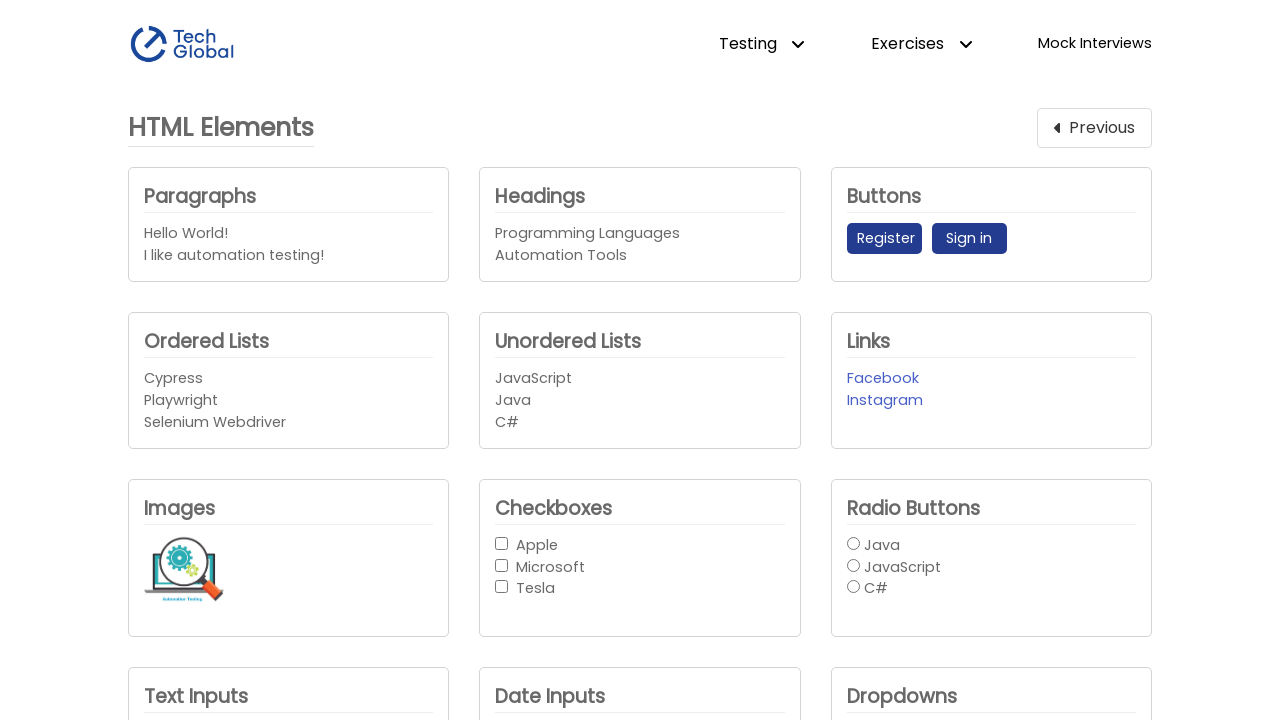

Clicked Register button at (884, 239) on button:has-text("Register")
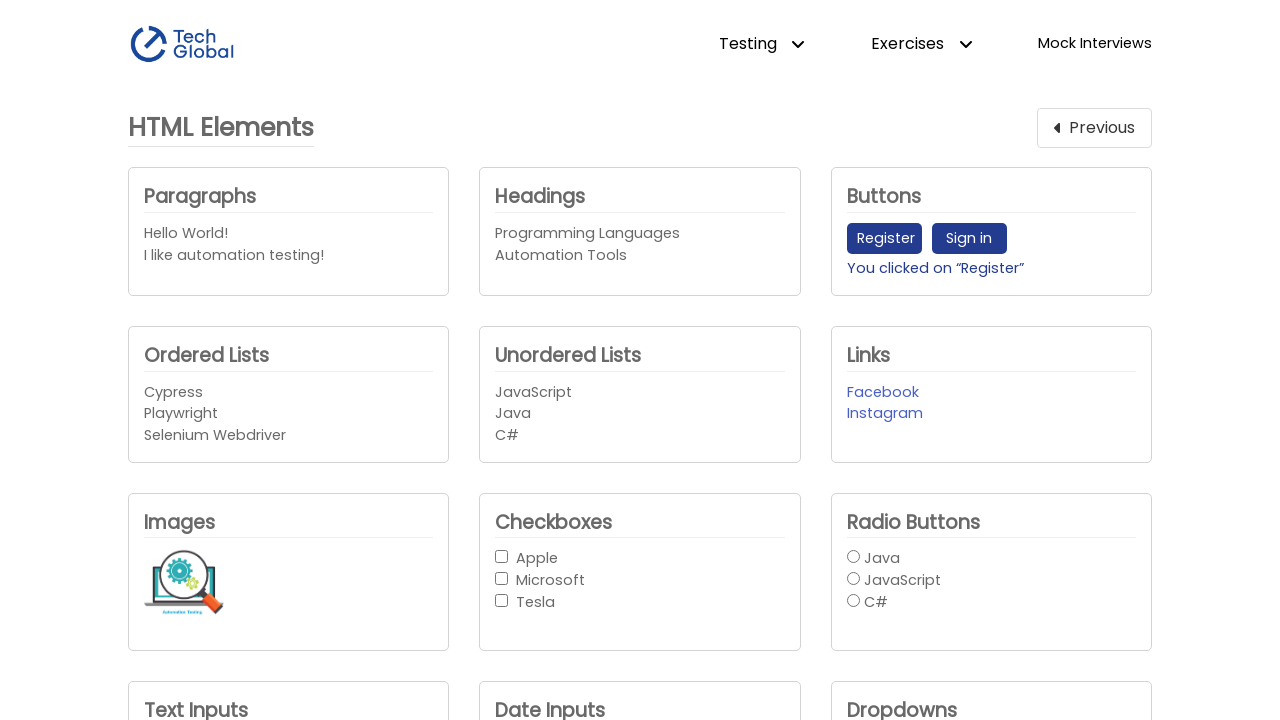

Radio button group loaded and became visible
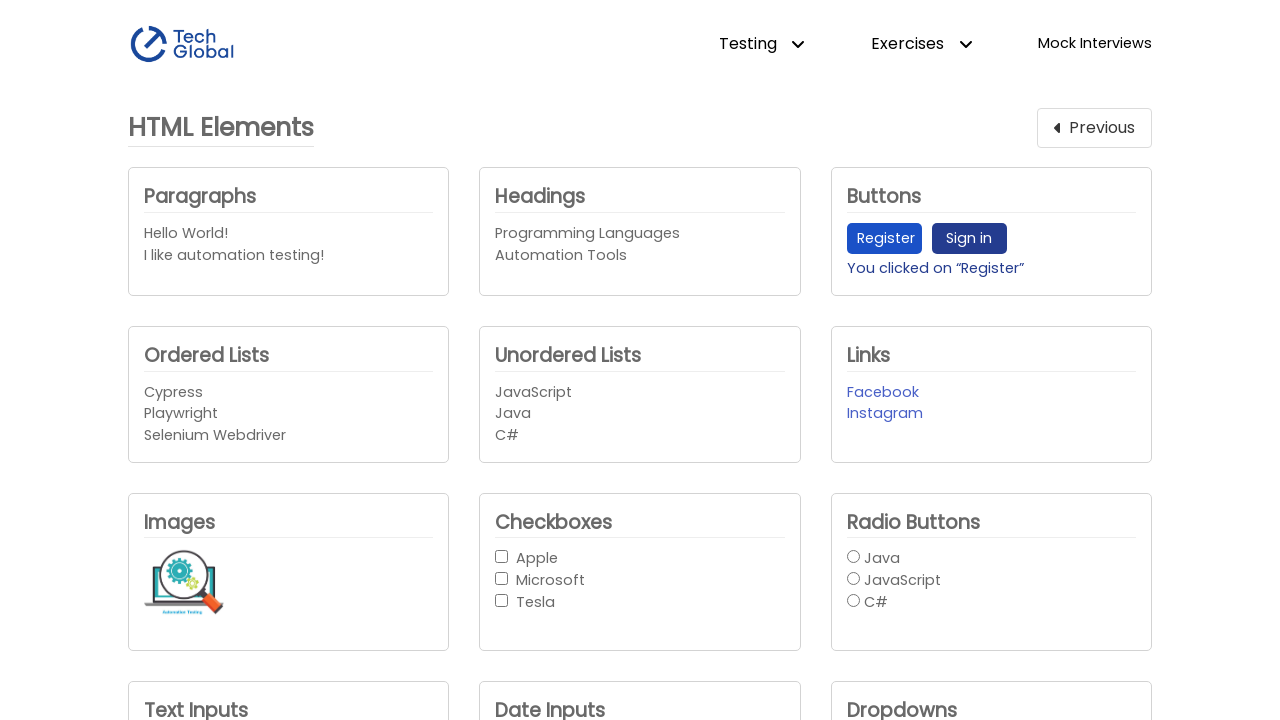

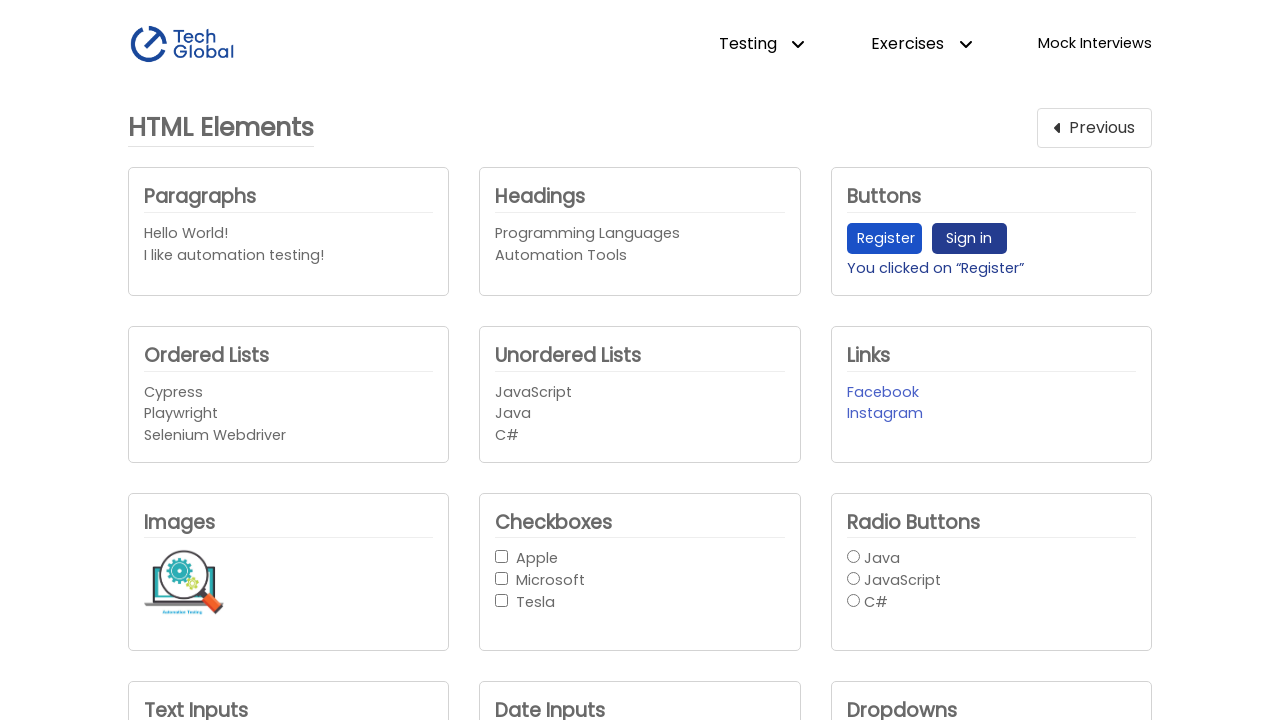